Verifies that the main page opens and the heading is visible

Starting URL: https://skillfactory.ru/

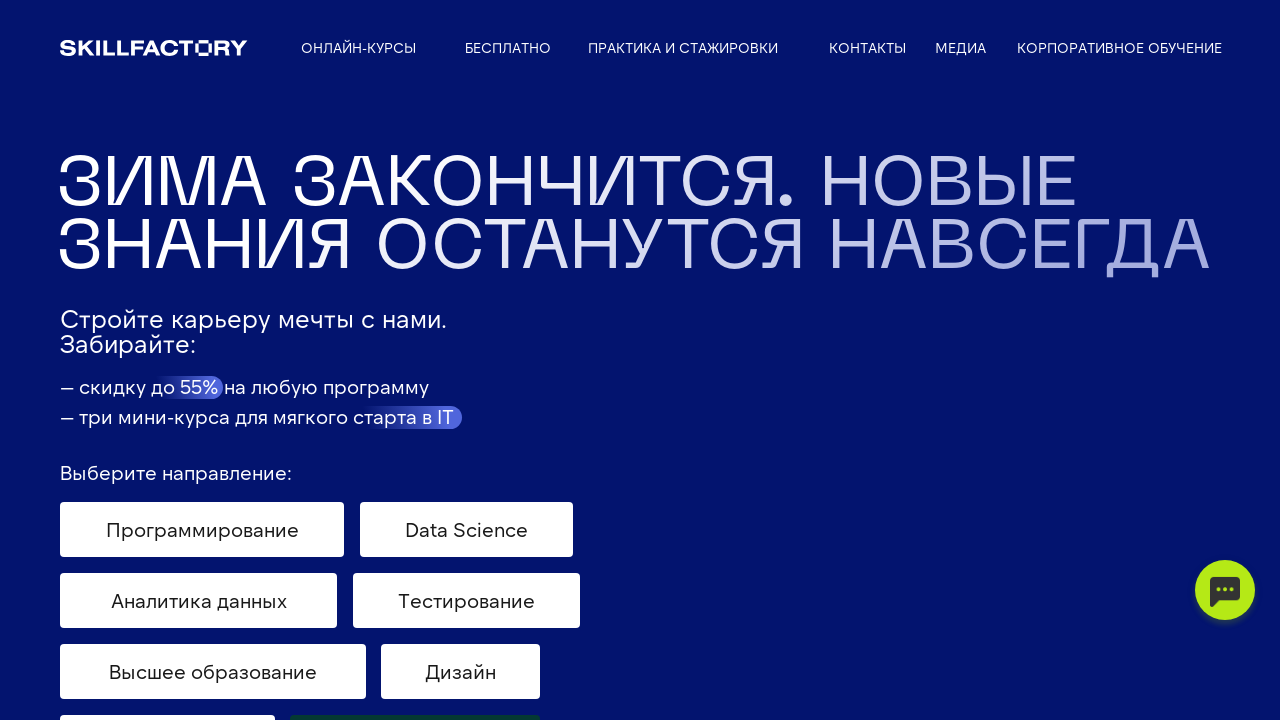

Navigated to https://skillfactory.ru/
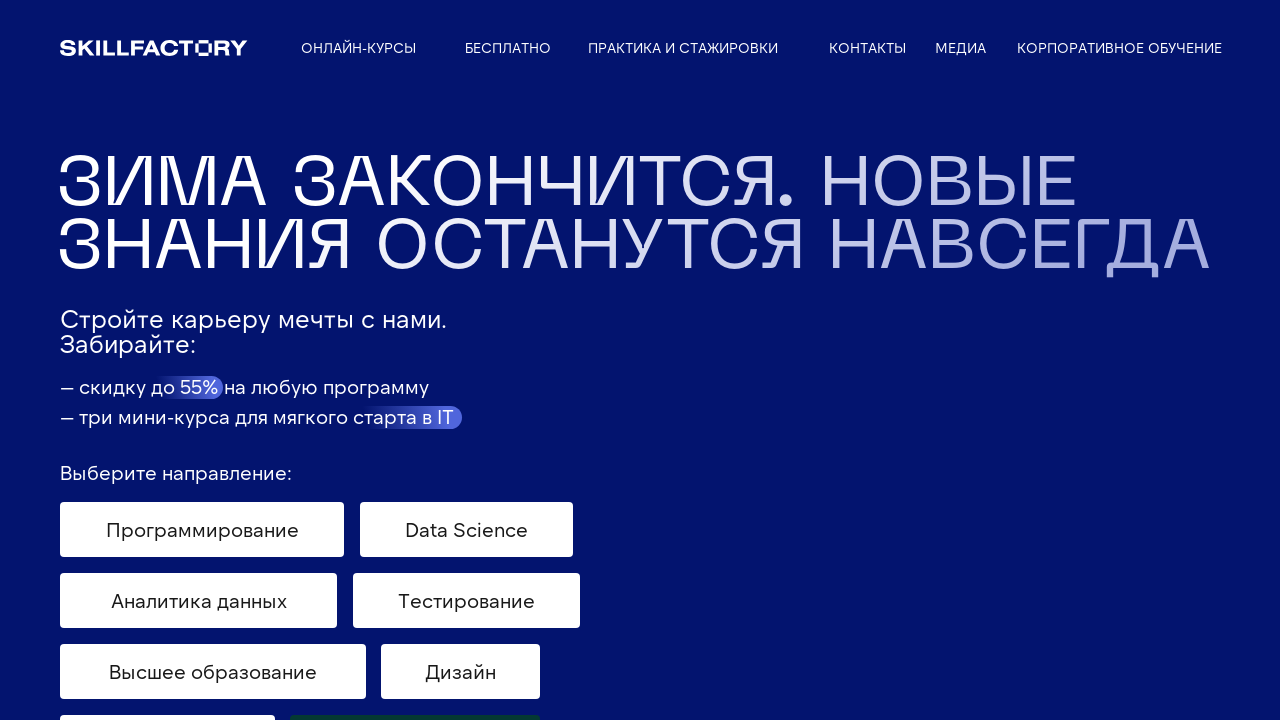

Main page heading (h1) became visible
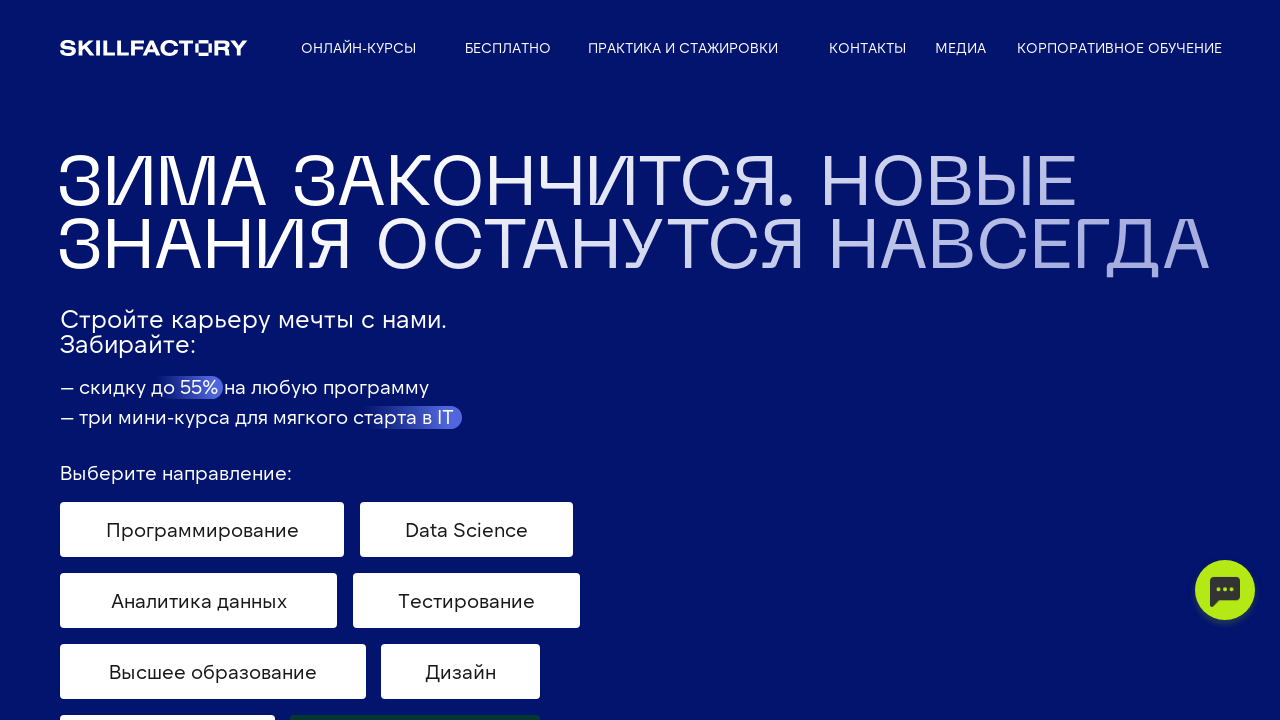

Verified that the main page heading is visible
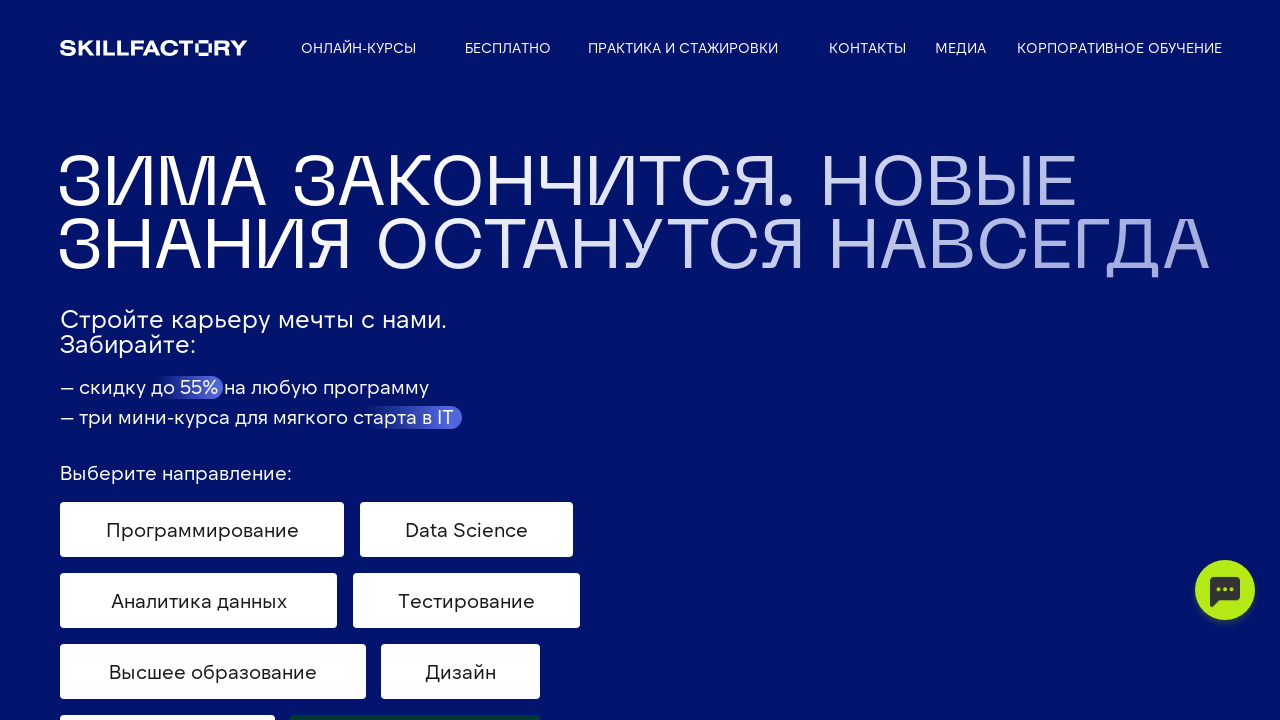

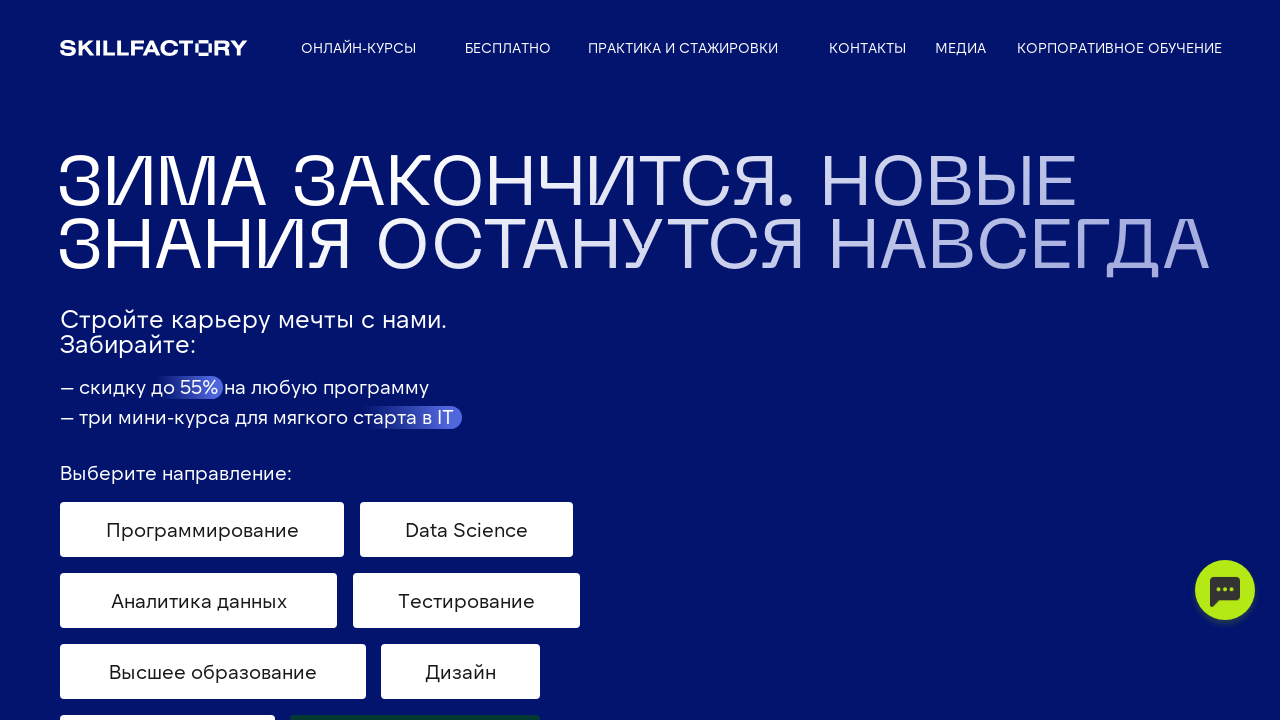